Tests navigation to the principles section on the Automation in Testing homepage by clicking the principles quick look link and verifying the section is displayed

Starting URL: https://automationintesting.com

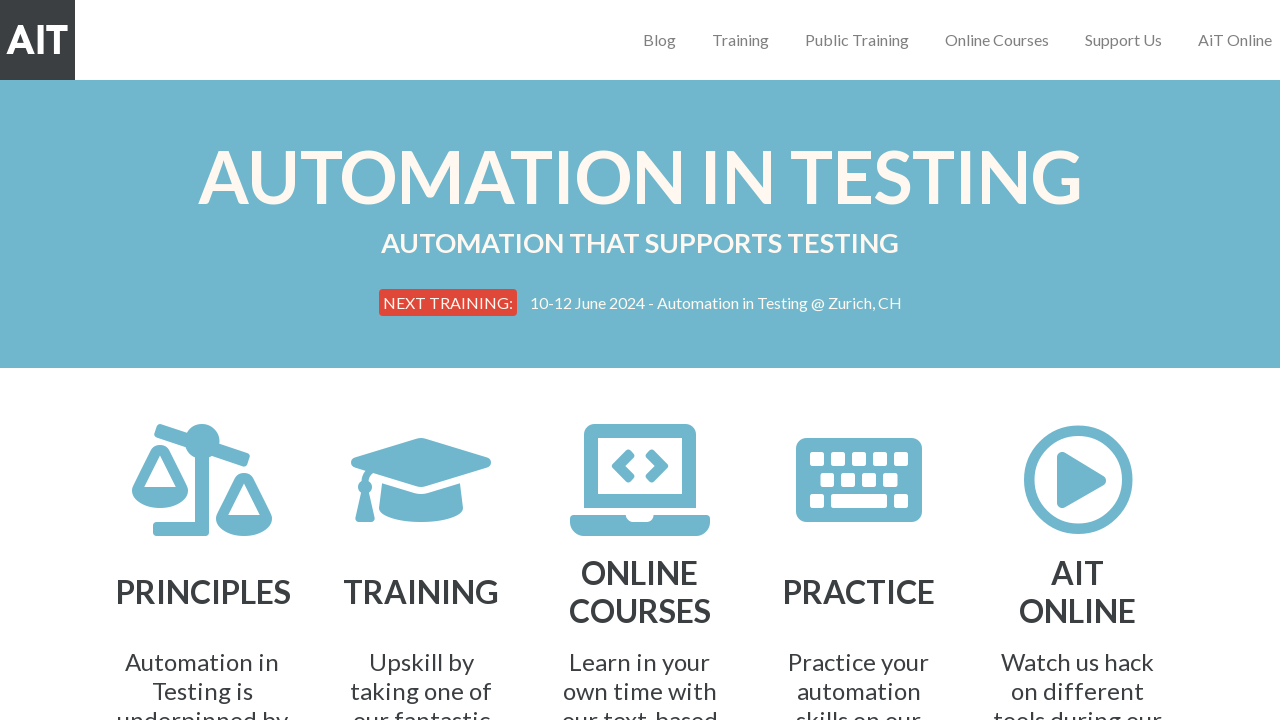

Clicked on the principles quick look link at (202, 538) on #quicklook-principes
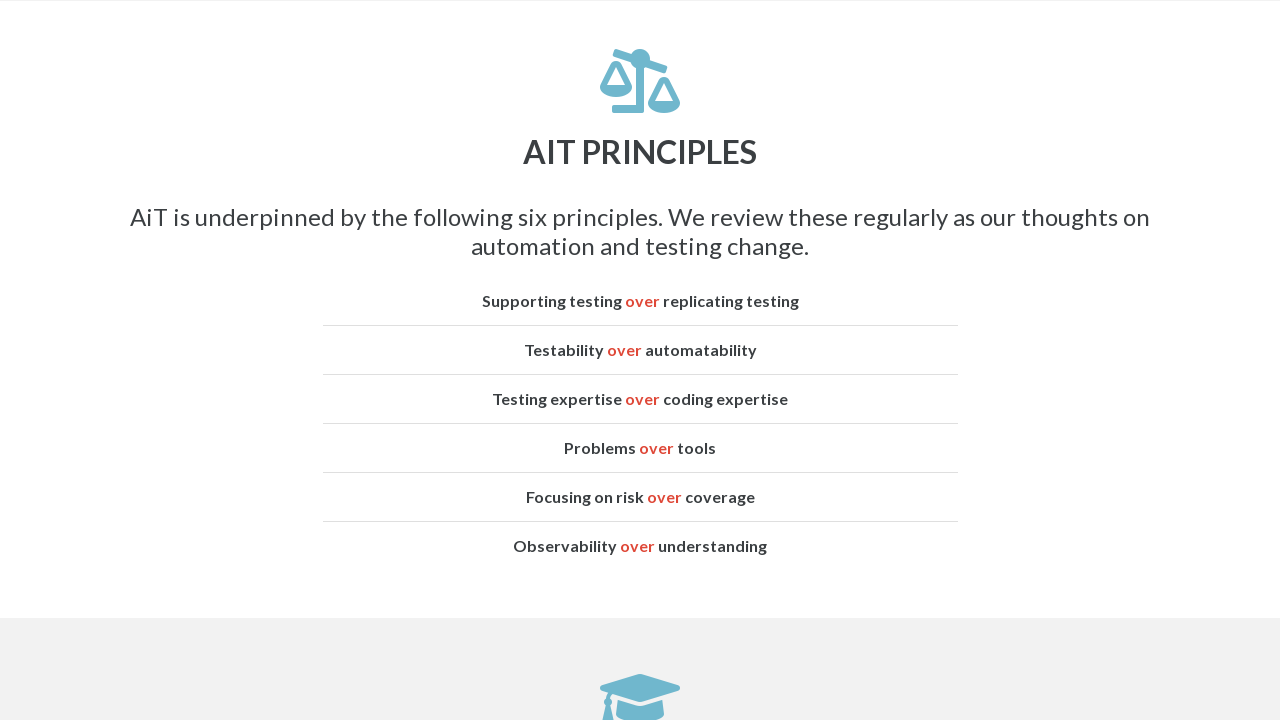

Principles section became visible
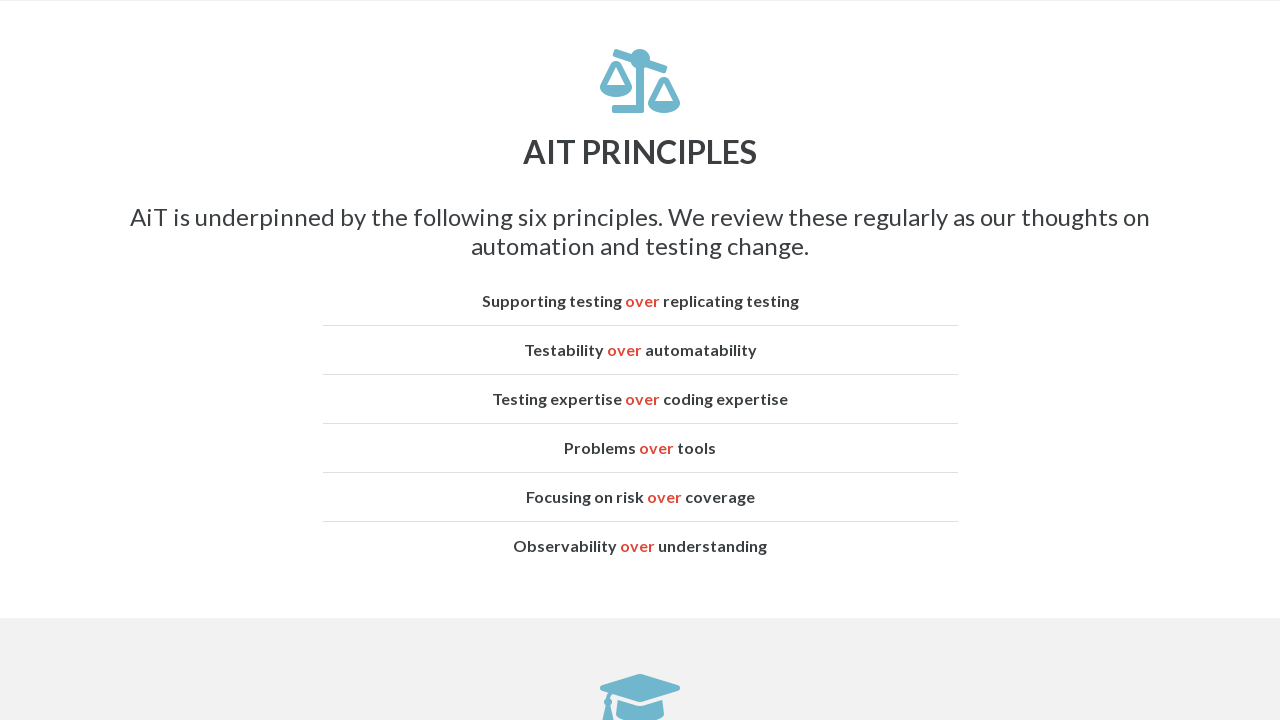

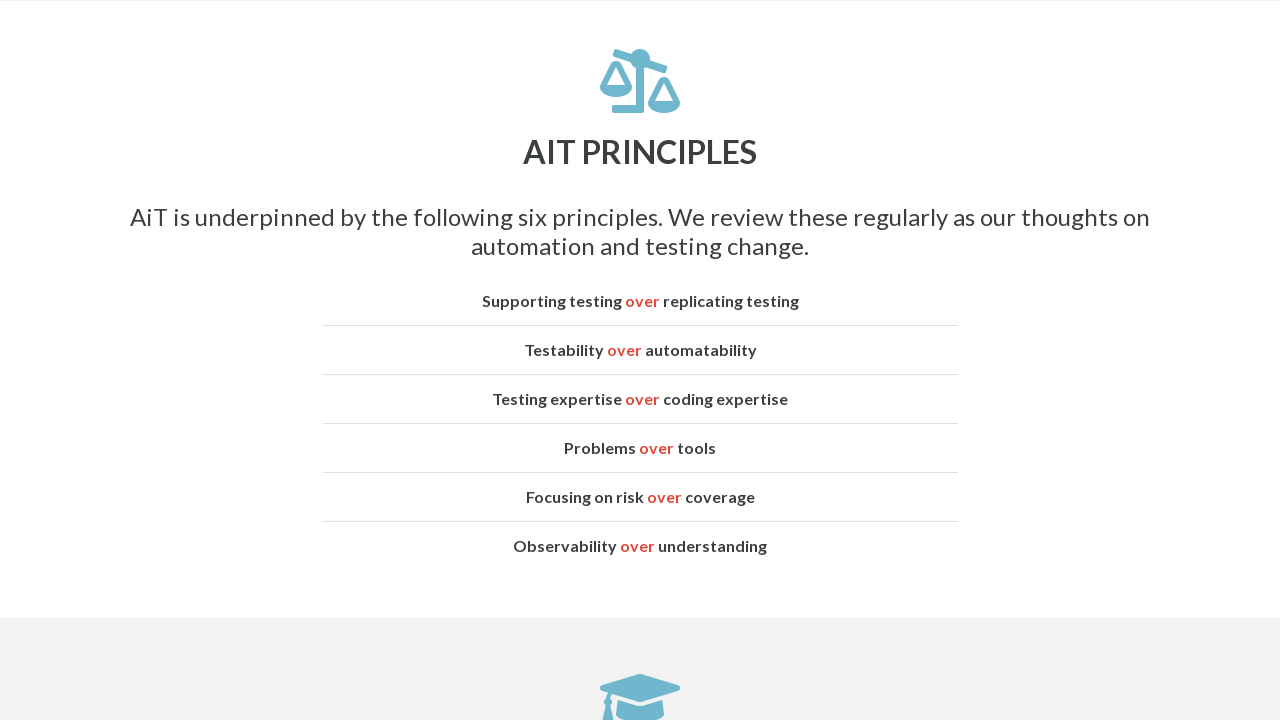